Tests that navigating to Browse Languages menu and selecting M submenu shows MySQL as the last programming language in the table

Starting URL: http://www.99-bottles-of-beer.net/

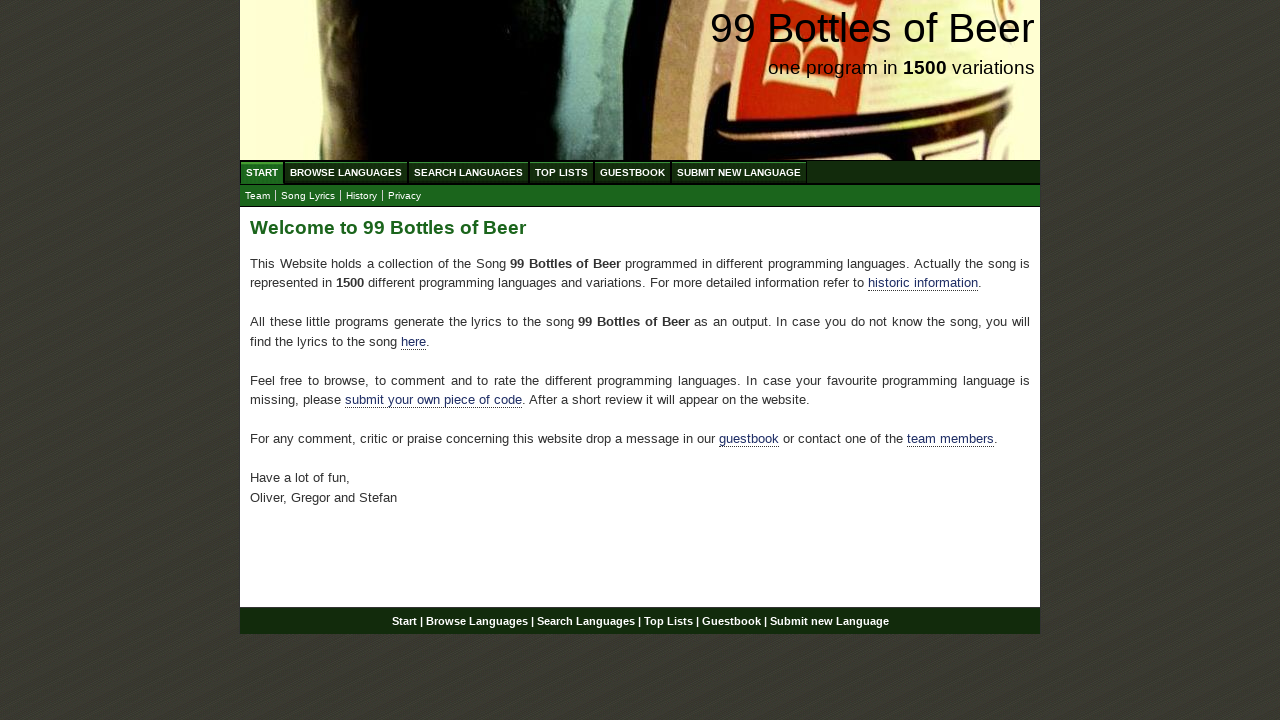

Clicked on Browse Languages menu at (346, 172) on xpath=//li/a[@href='/abc.html']
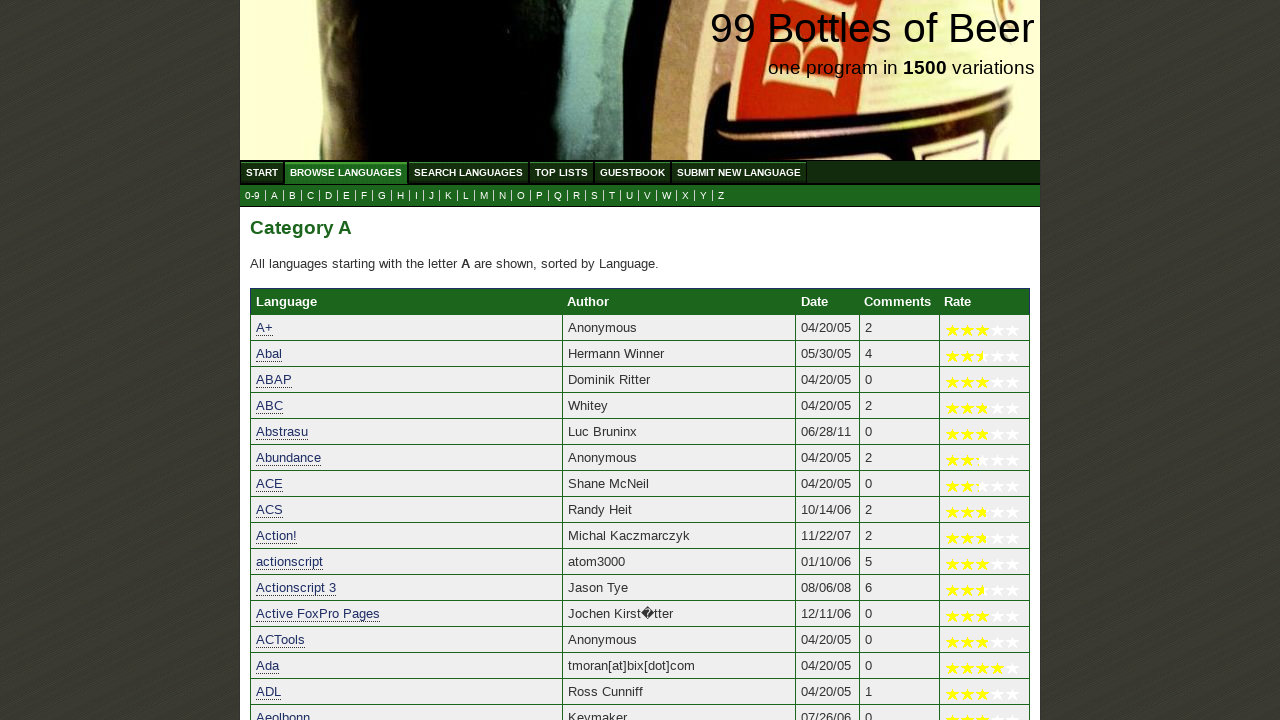

Clicked on M submenu at (484, 196) on xpath=//a[@href='m.html']
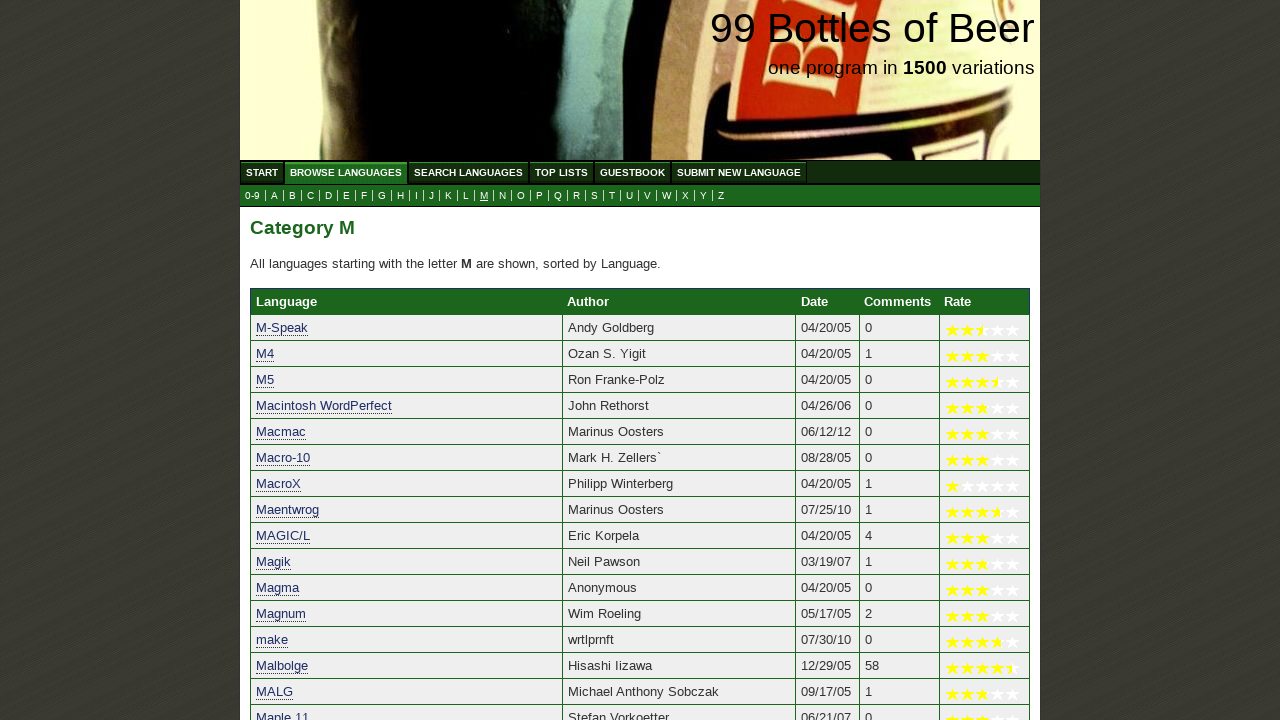

Last language in the M submenu table loaded (MySQL verified as last entry)
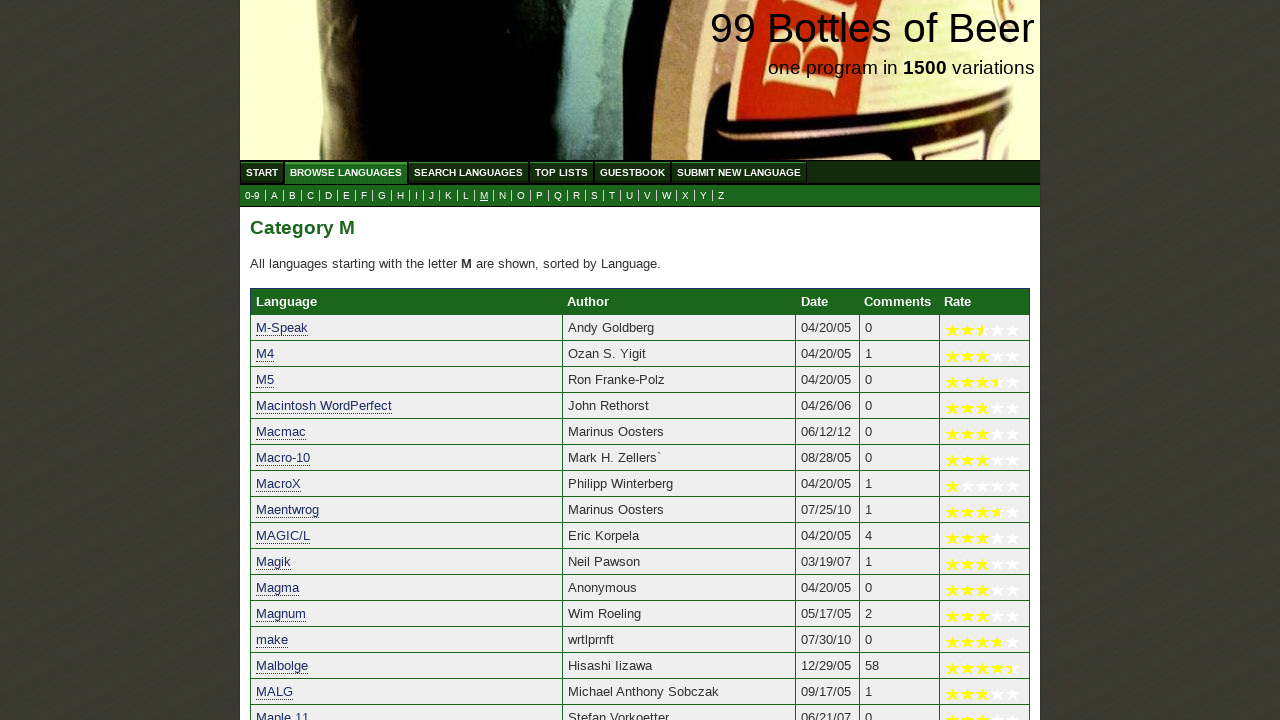

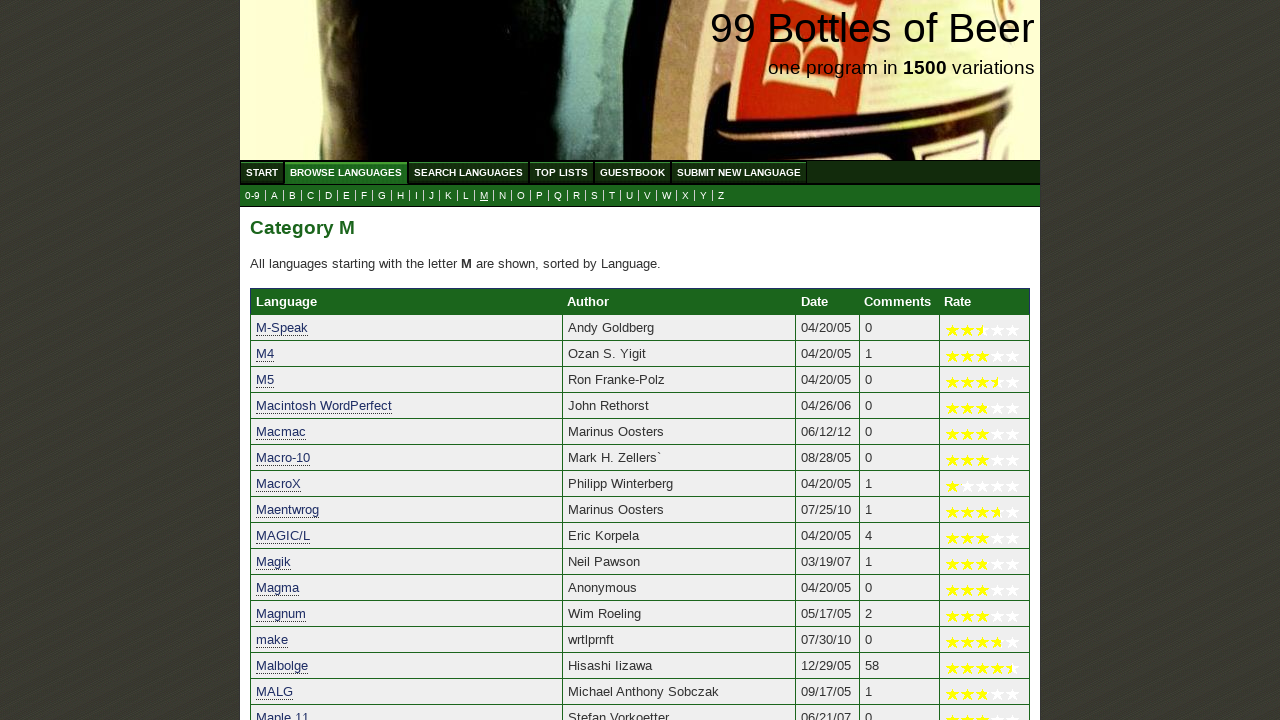